Verifies that the top menu navigation contains all expected menu items by checking their text content

Starting URL: https://demo.nopcommerce.com/

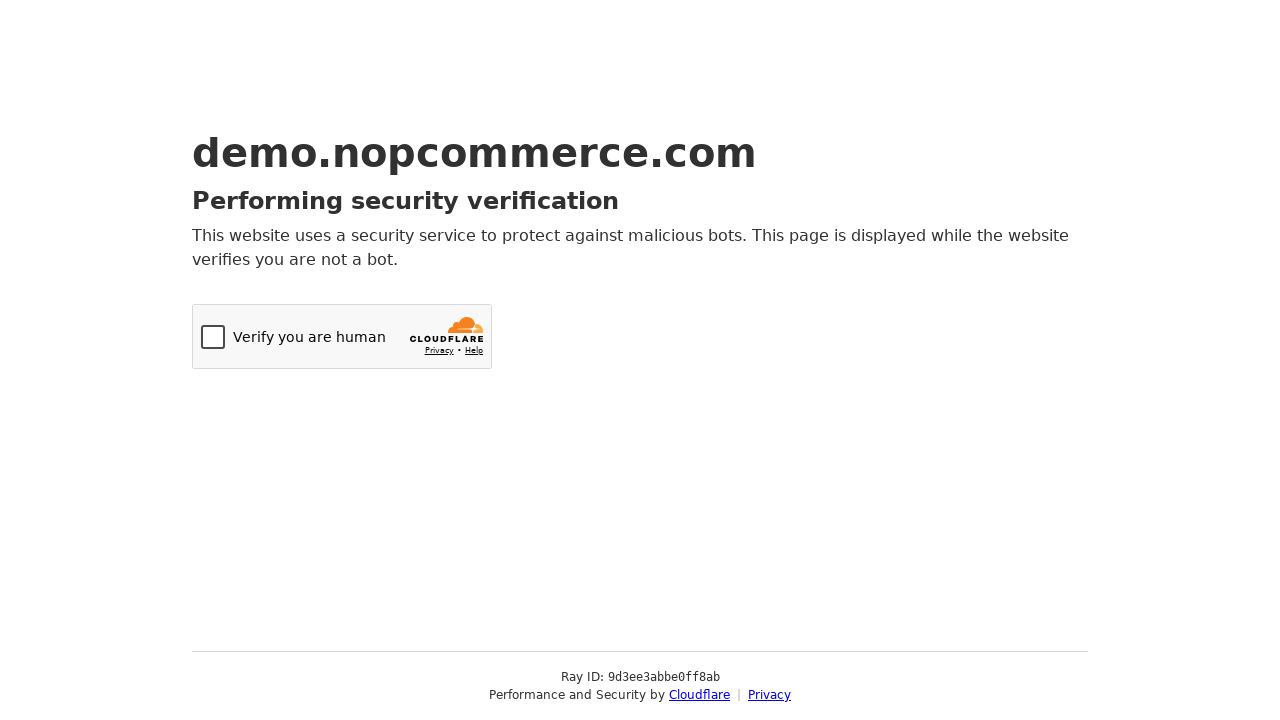

Navigated to https://demo.nopcommerce.com/
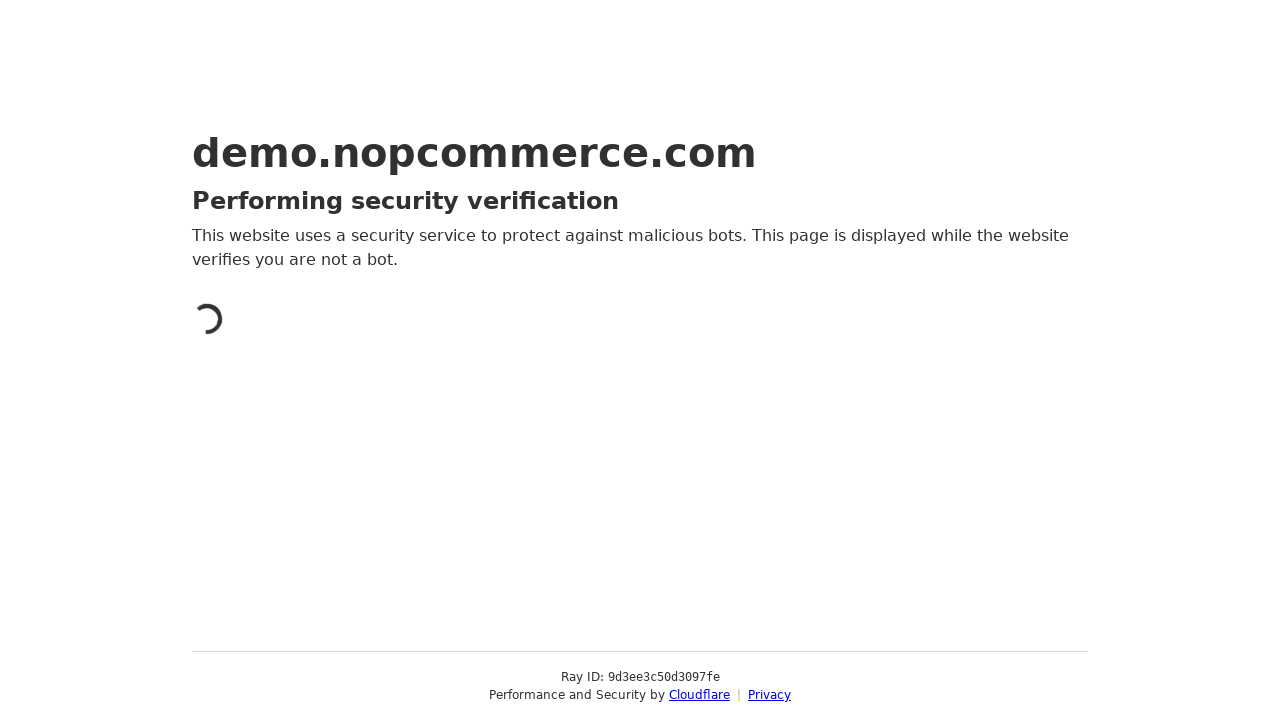

Located all top menu items from the navigation bar
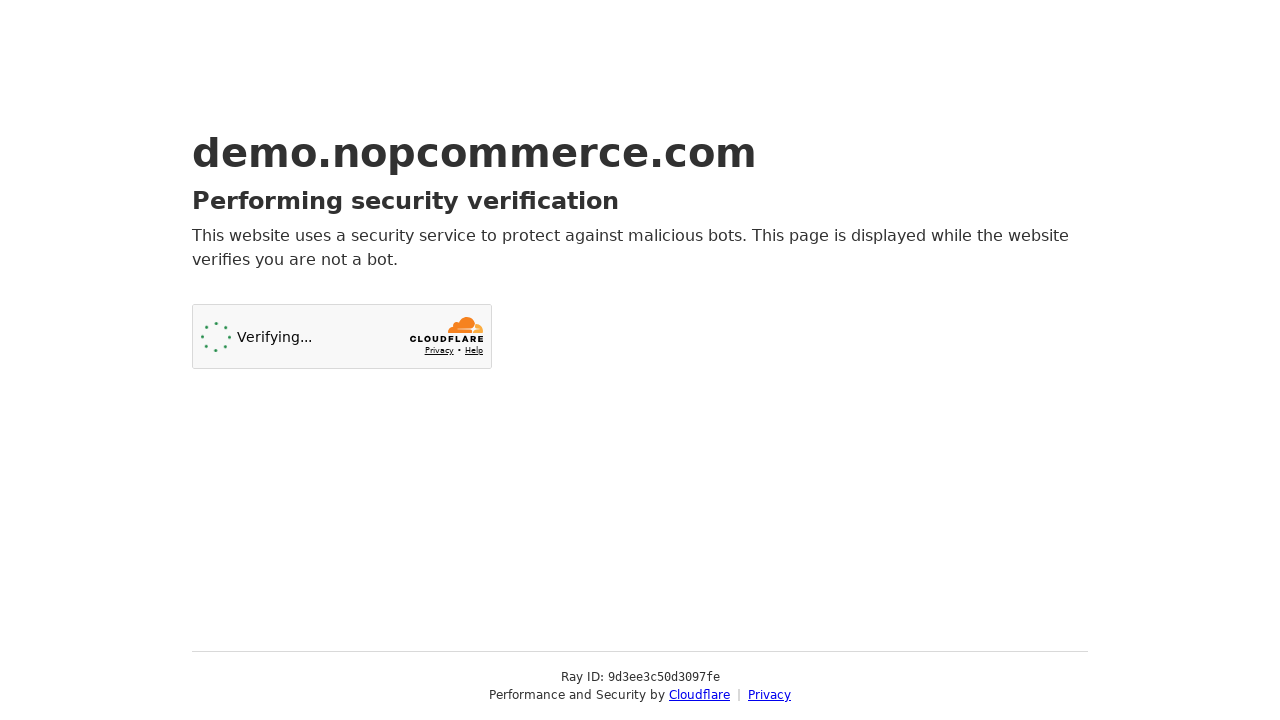

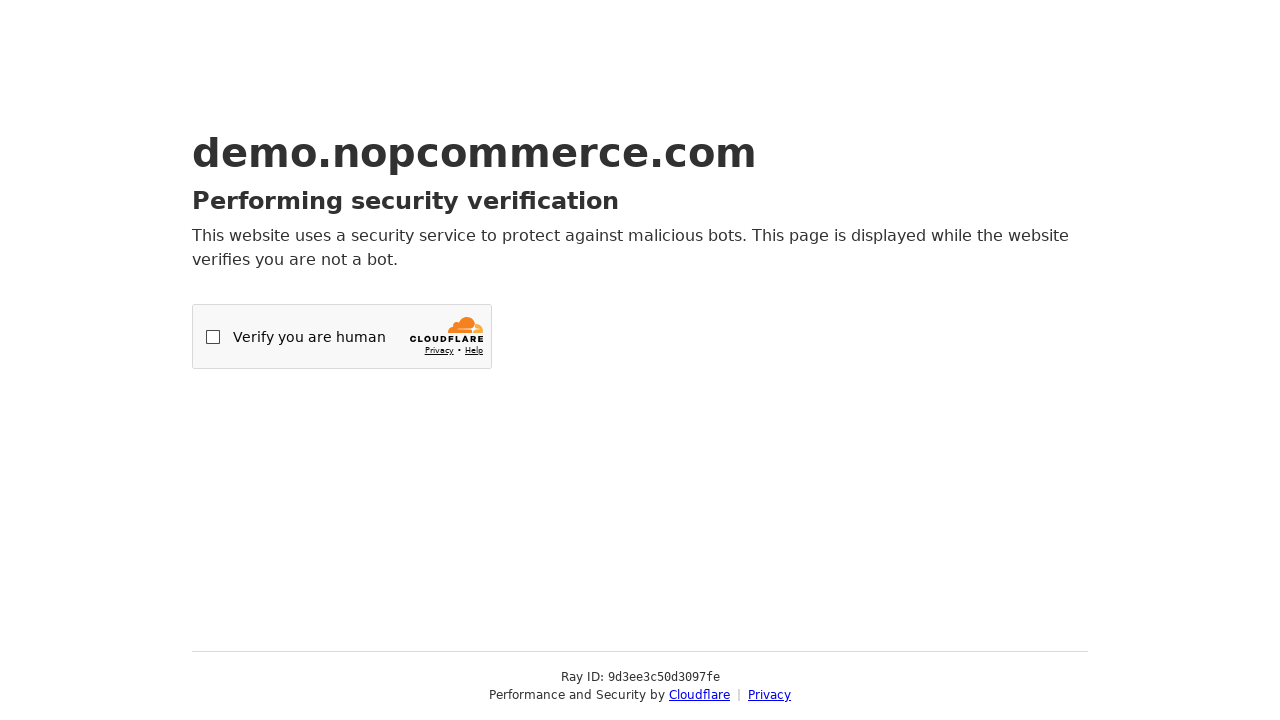